Tests iframe handling by switching to a single frame using different methods (index, name/ID, web element) and entering text into an input field within the frame

Starting URL: https://demo.automationtesting.in/Frames.html

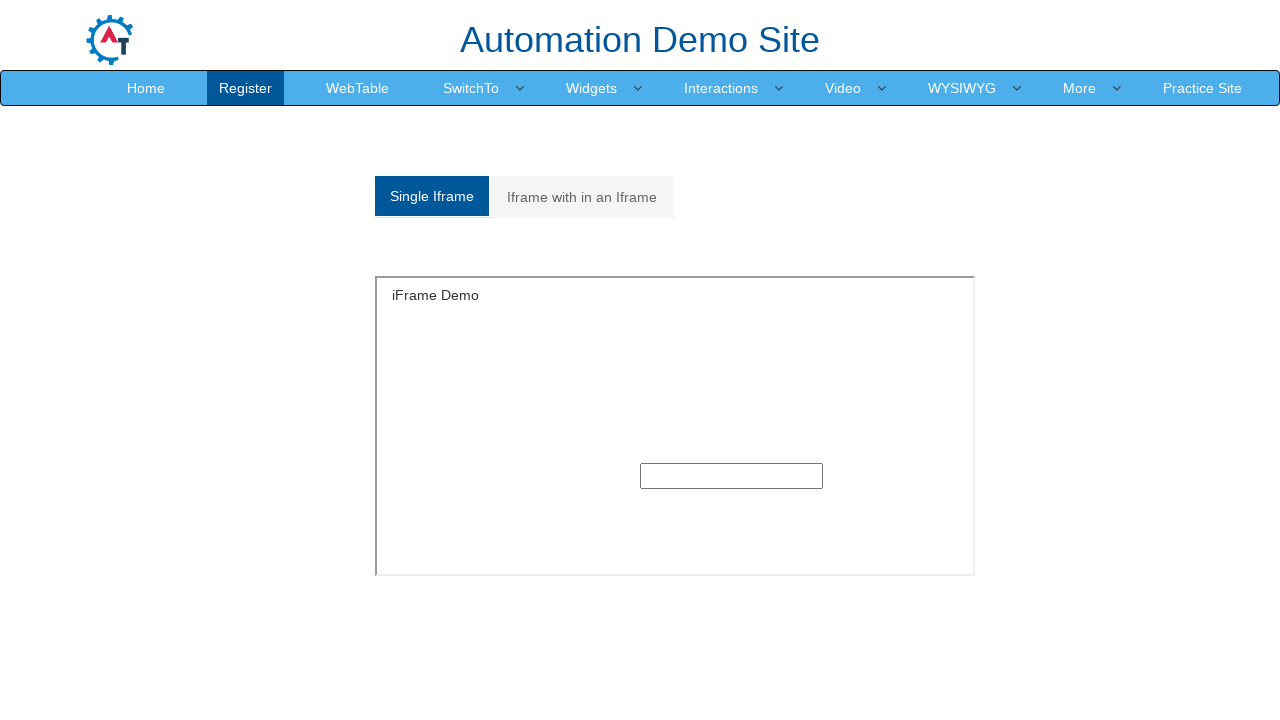

Navigated to Frames.html demo page
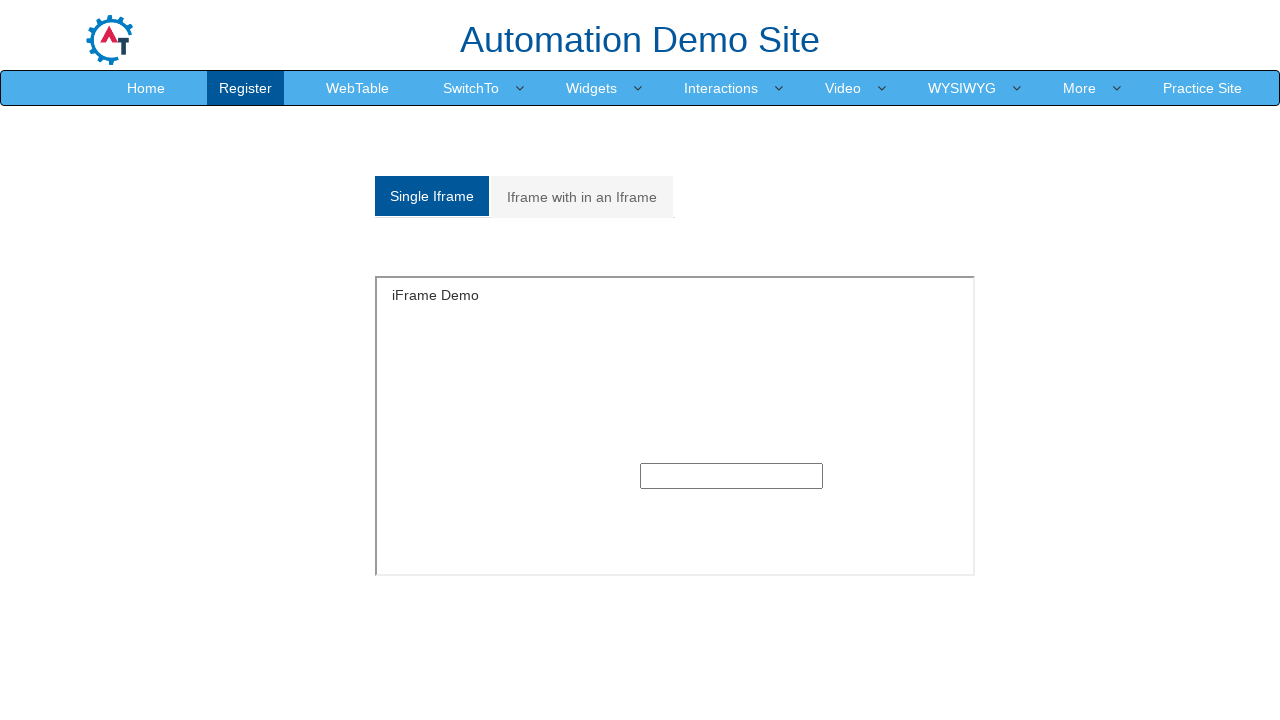

Located single frame iframe element using XPath
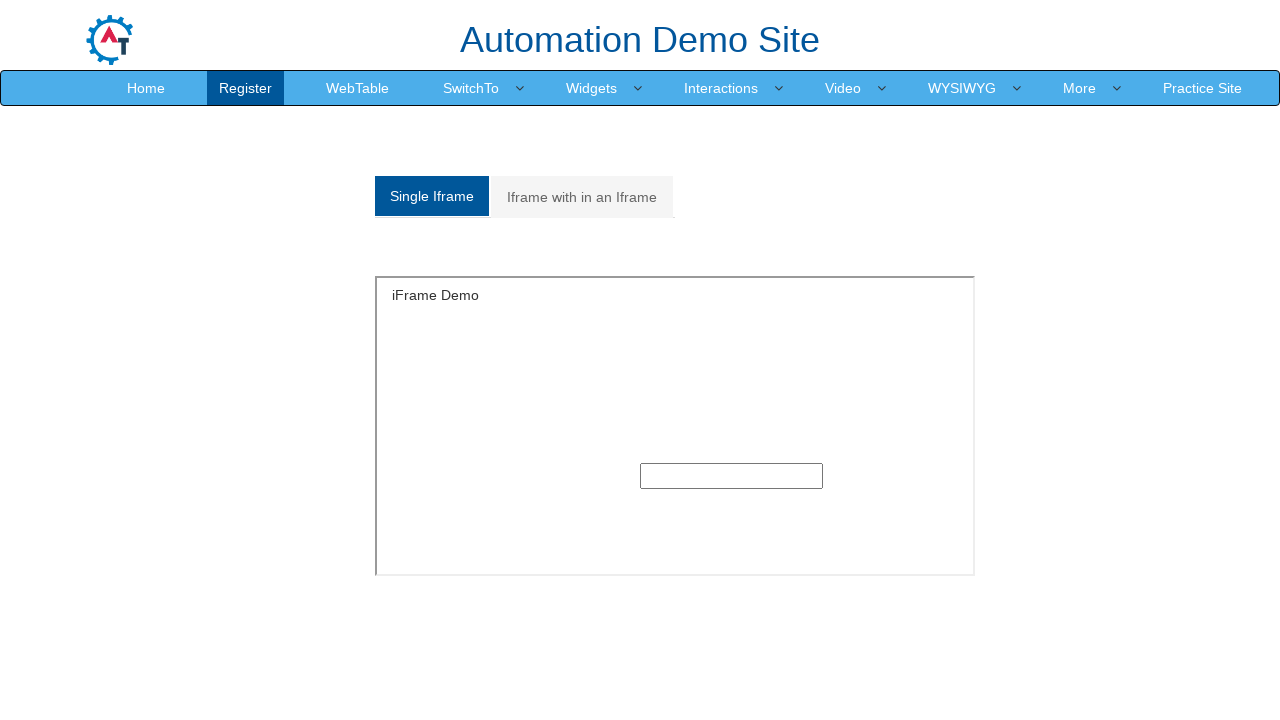

Entered 'This is Text' into input field within the frame on xpath=//div[@id='Single']/iframe >> internal:control=enter-frame >> input
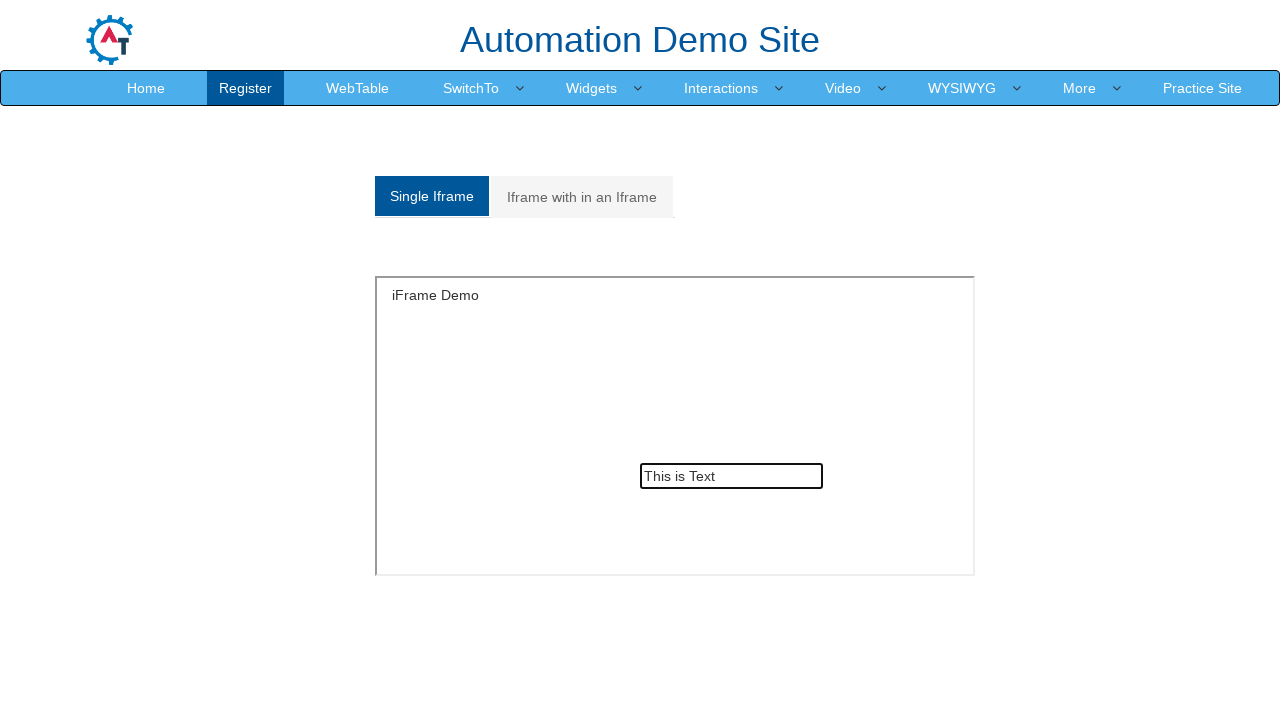

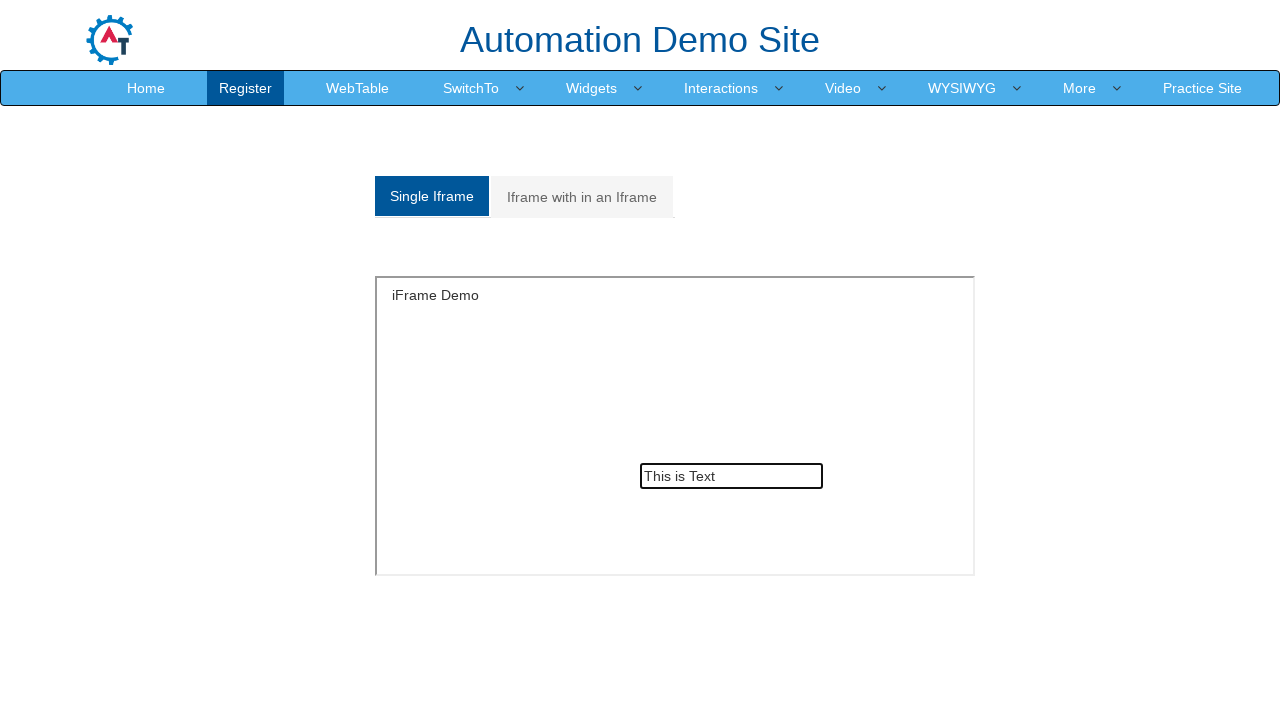